Navigates through a series of CSDN blog posts to verify they load correctly

Starting URL: https://blog.csdn.net/qq_27527961/article/details/80084406

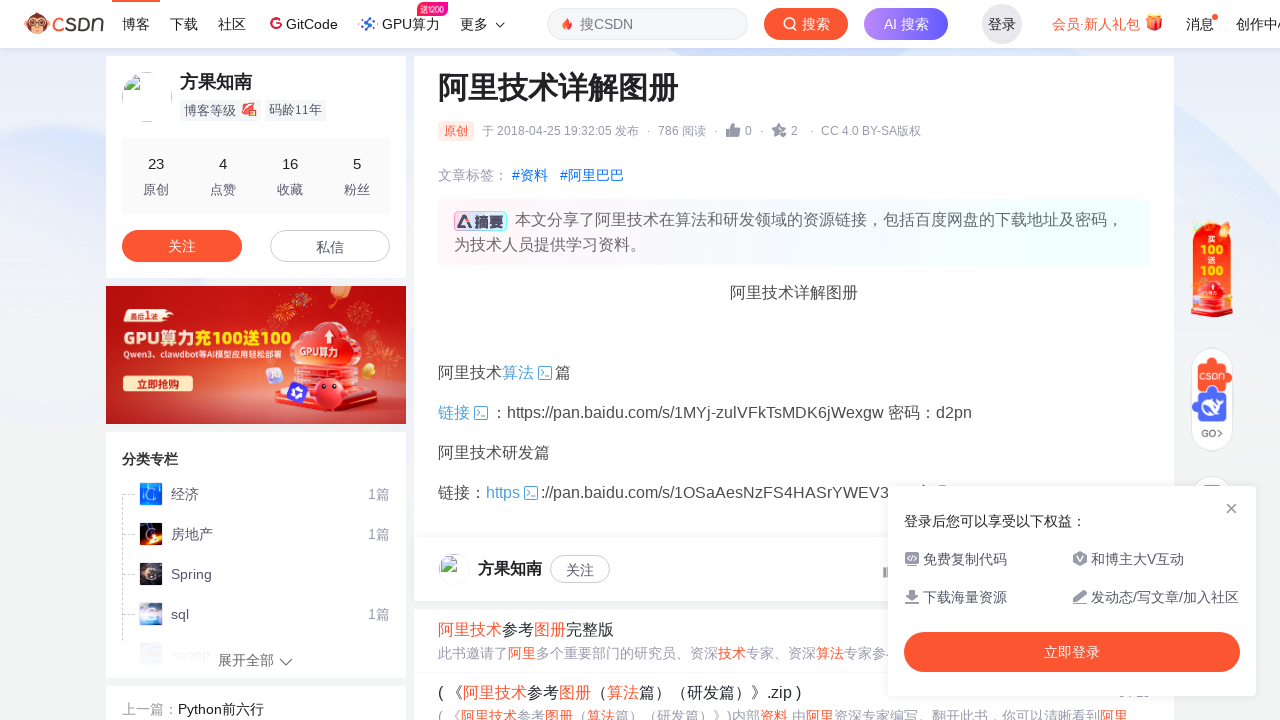

Navigated to blog post: https://blog.csdn.net/qq_27527961/article/details/80067898
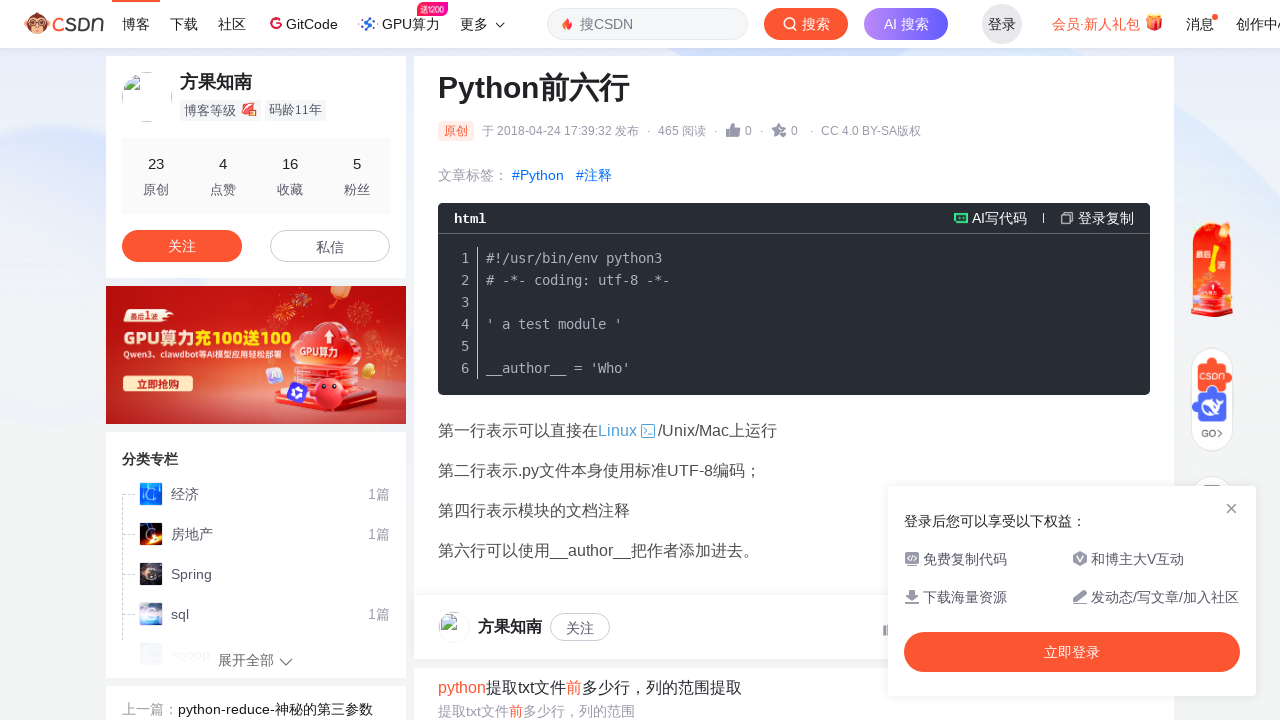

Article content loaded successfully
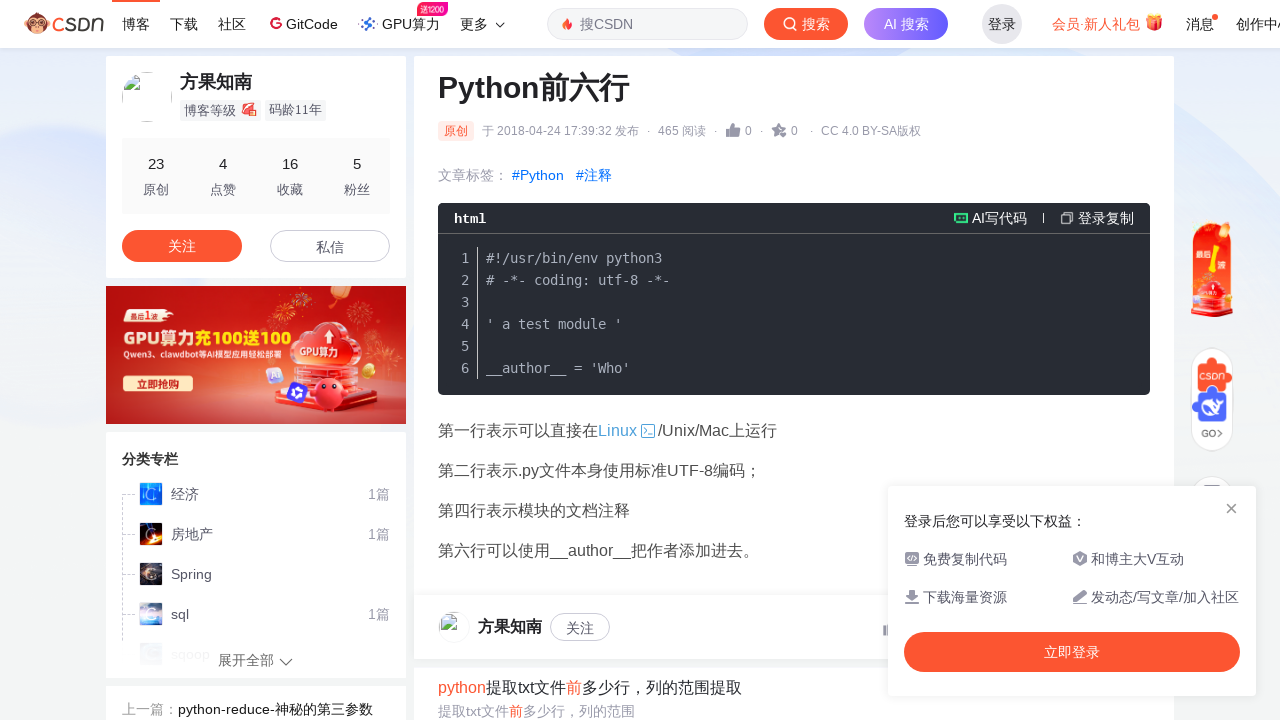

Navigated to blog post: https://blog.csdn.net/qq_27527961/article/details/80056638
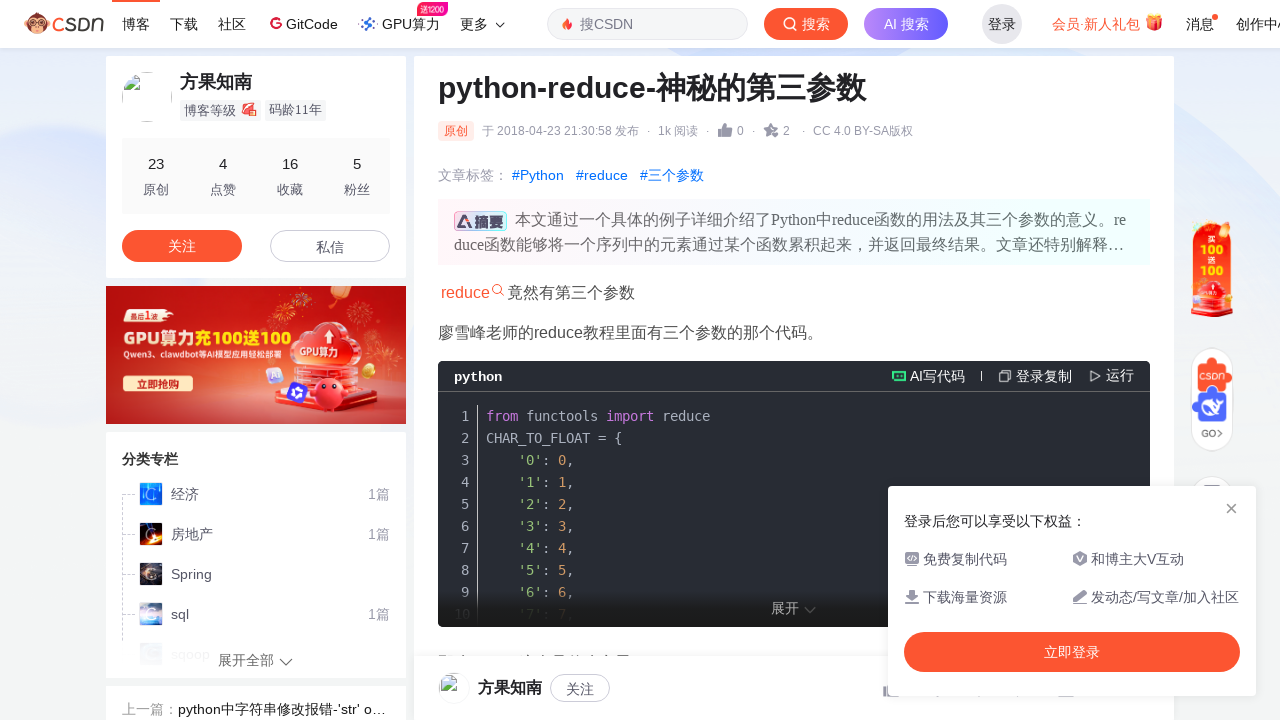

Article content loaded successfully
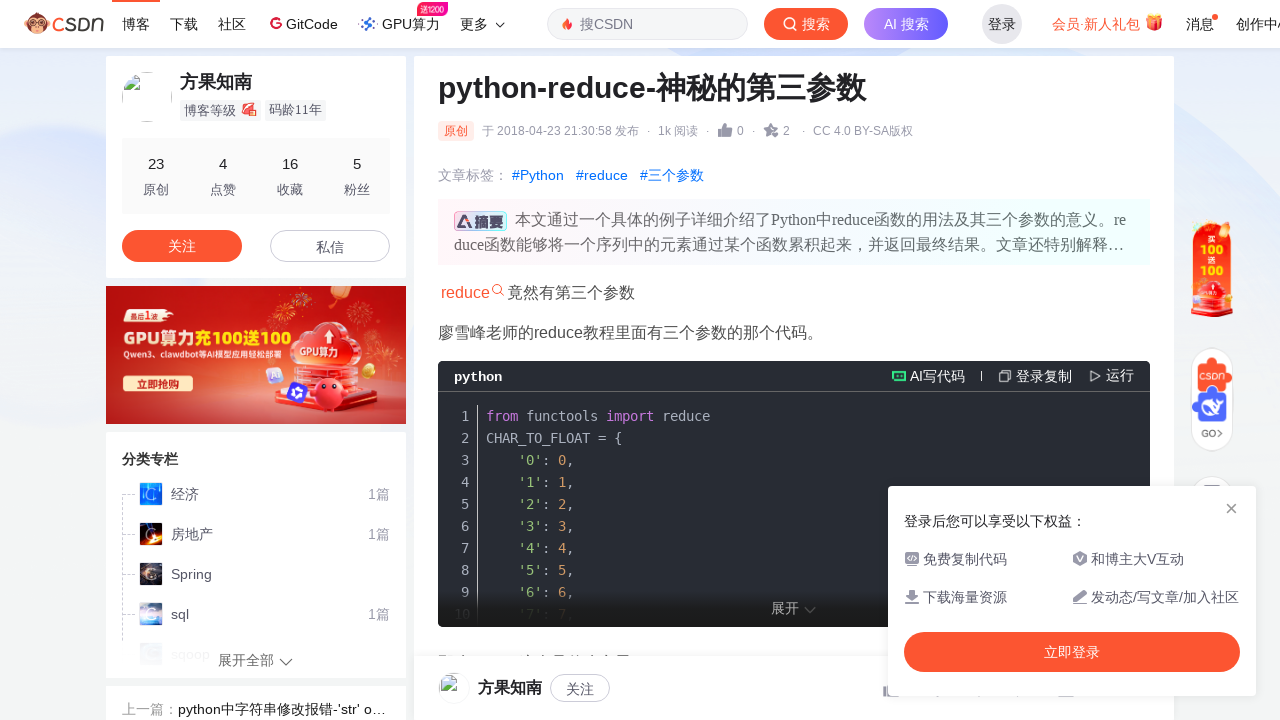

Navigated to blog post: https://blog.csdn.net/qq_27527961/article/details/80056626
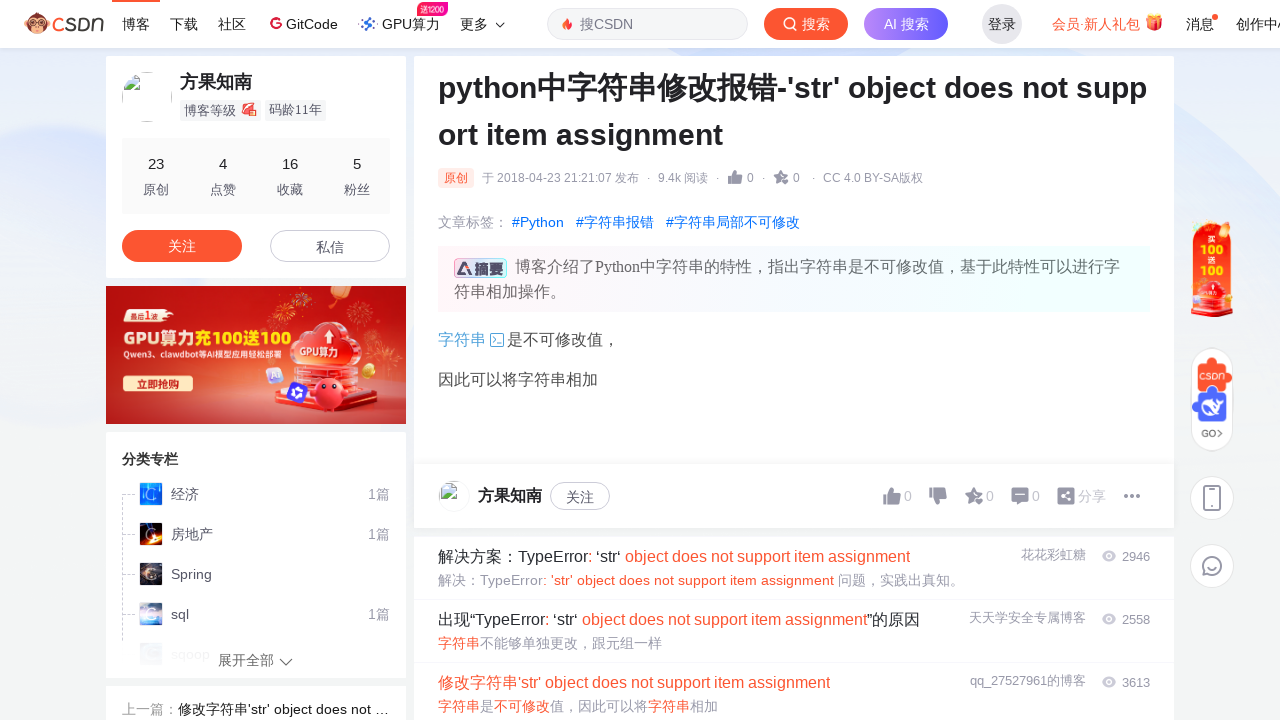

Article content loaded successfully
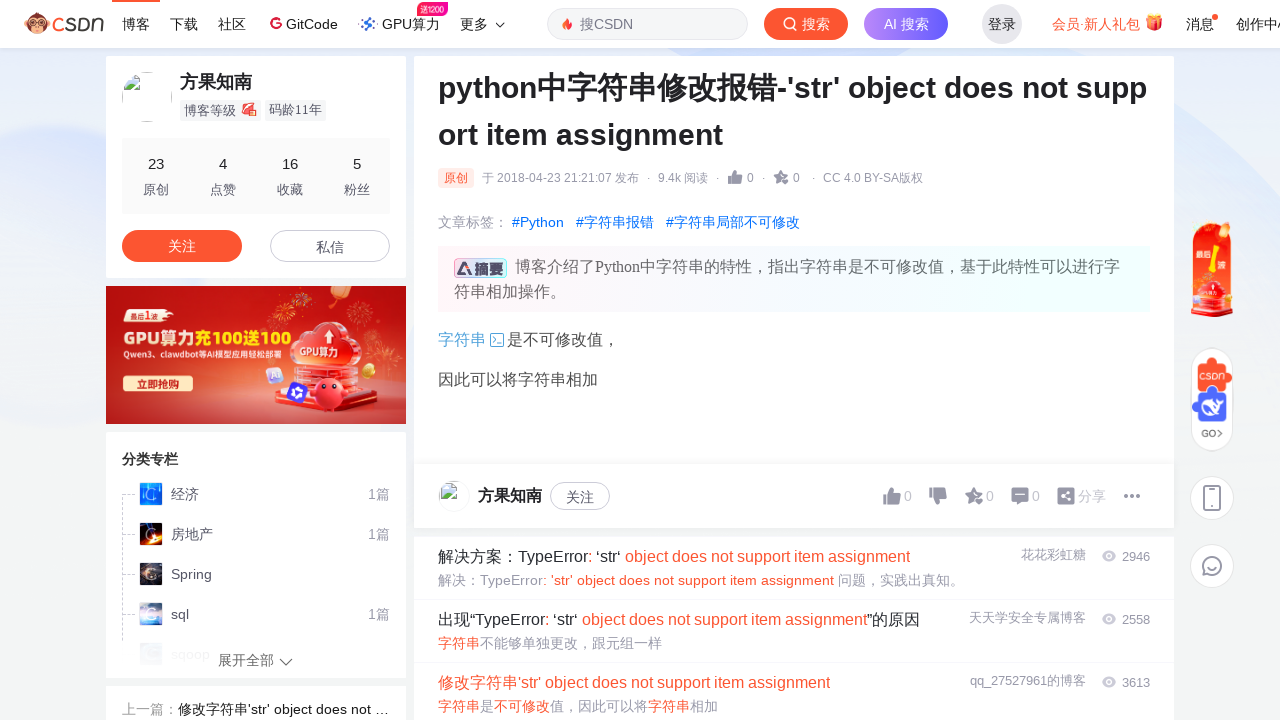

Navigated to blog post: https://blog.csdn.net/qq_27527961/article/details/80054291
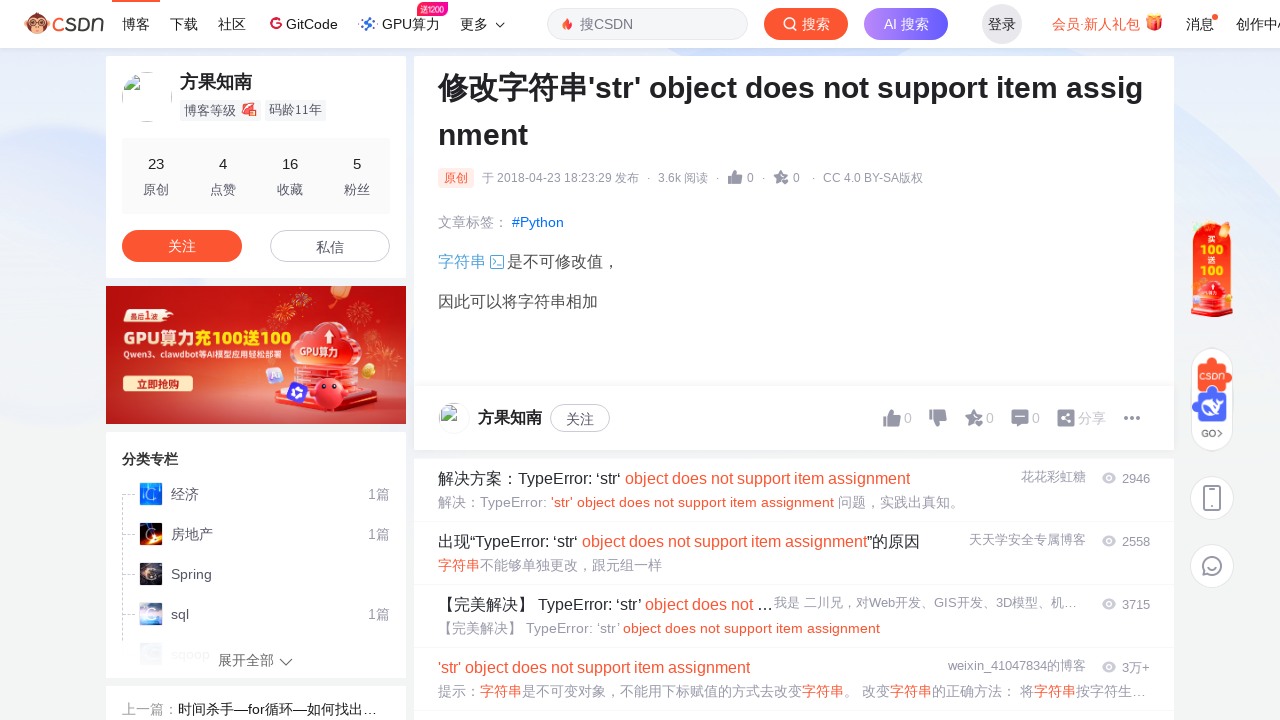

Article content loaded successfully
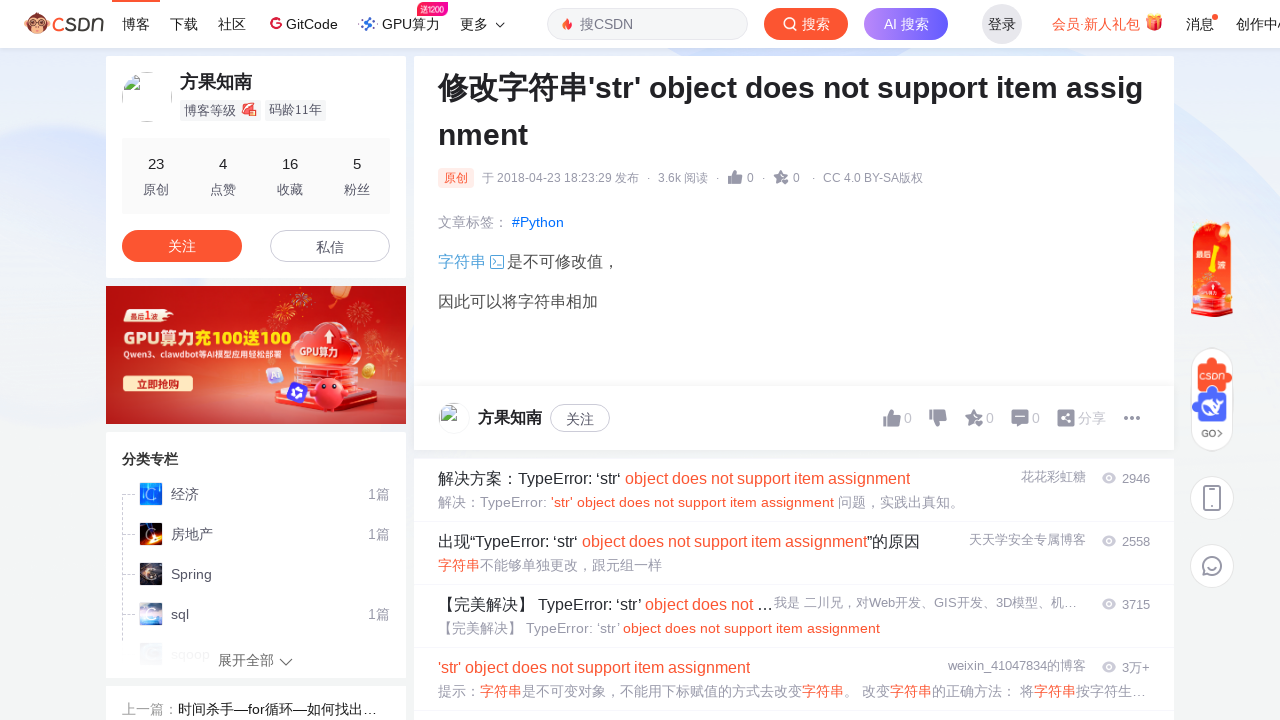

Navigated to blog post: https://blog.csdn.net/qq_27527961/article/details/80051710
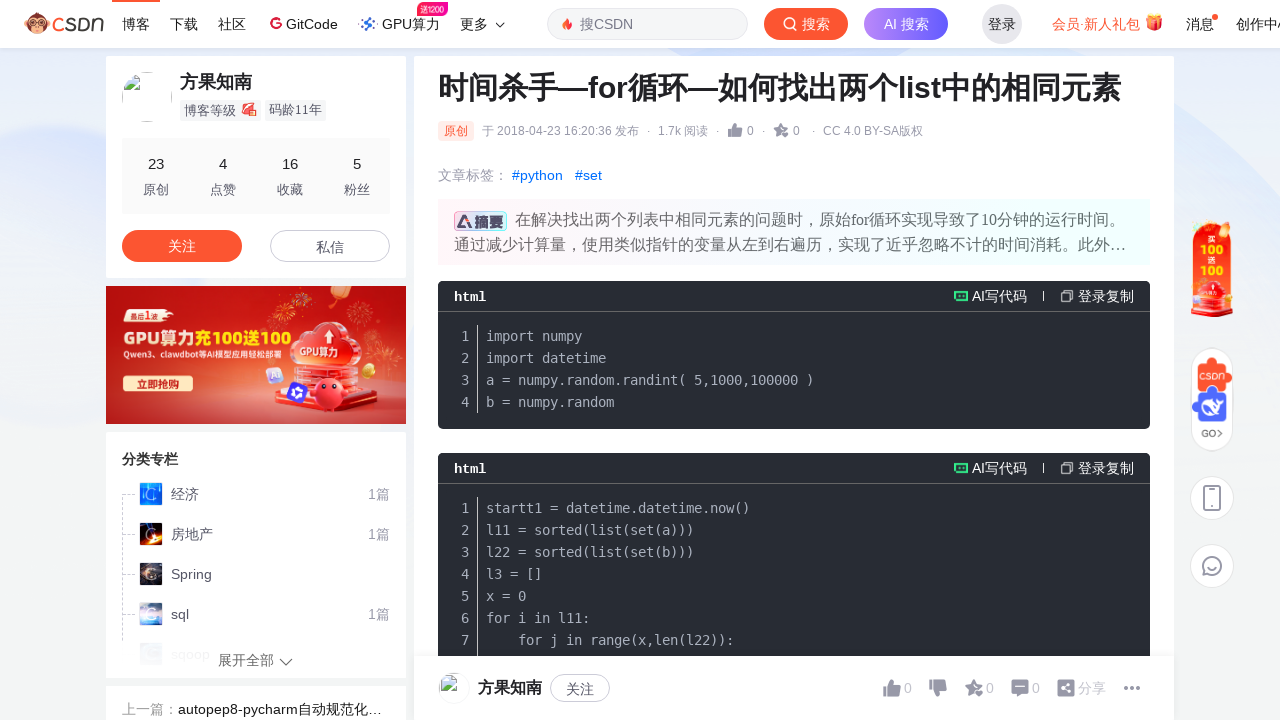

Article content loaded successfully
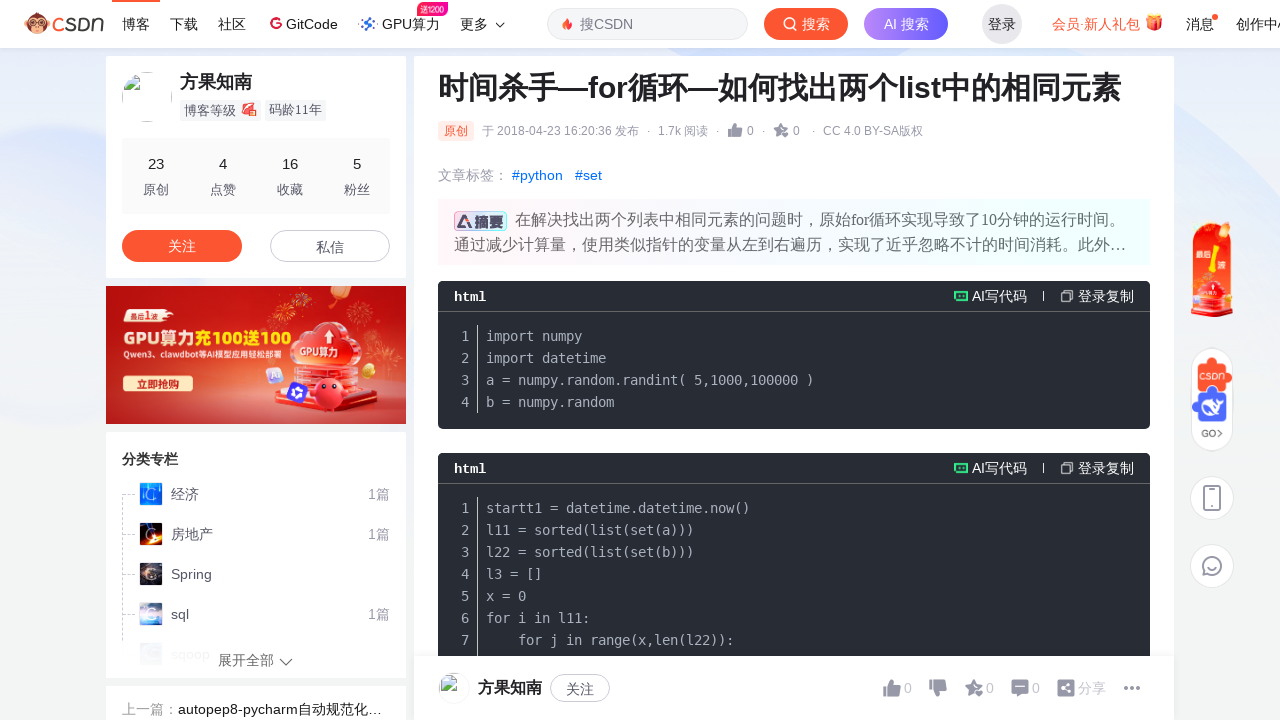

Navigated to blog post: https://blog.csdn.net/qq_27527961/article/details/80037853
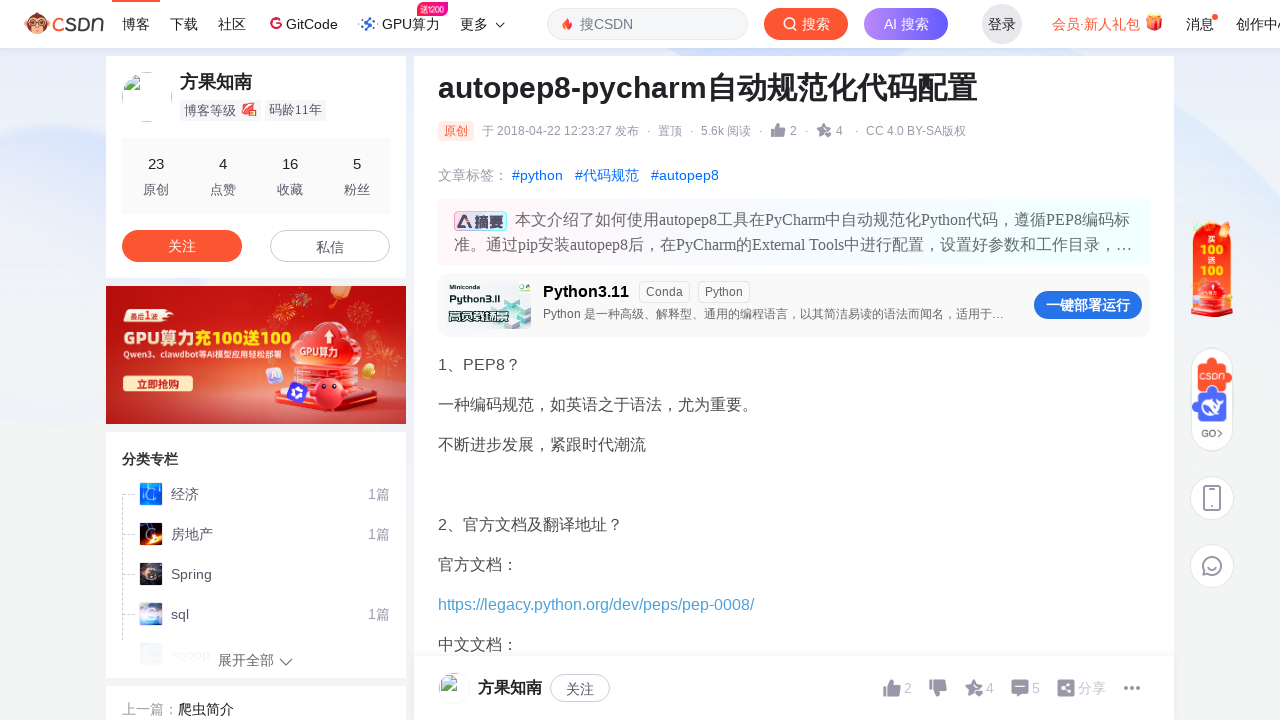

Article content loaded successfully
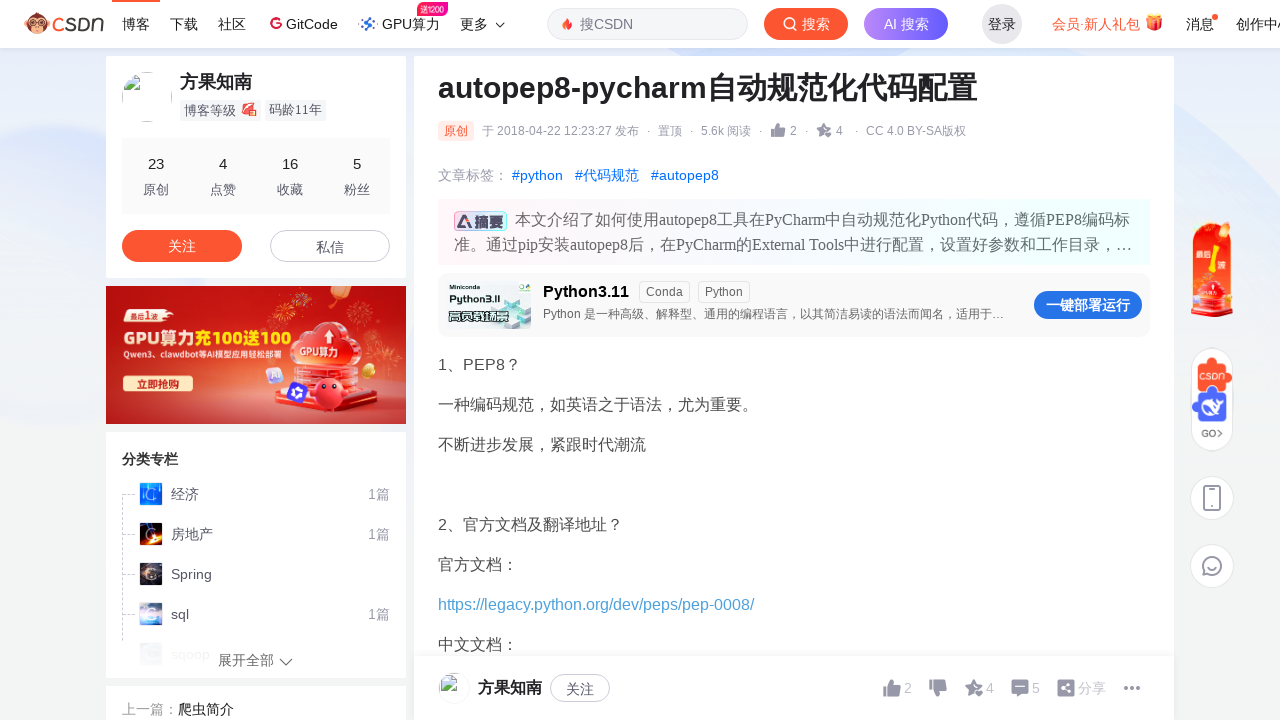

Navigated to blog post: https://blog.csdn.net/qq_27527961/article/details/80033892
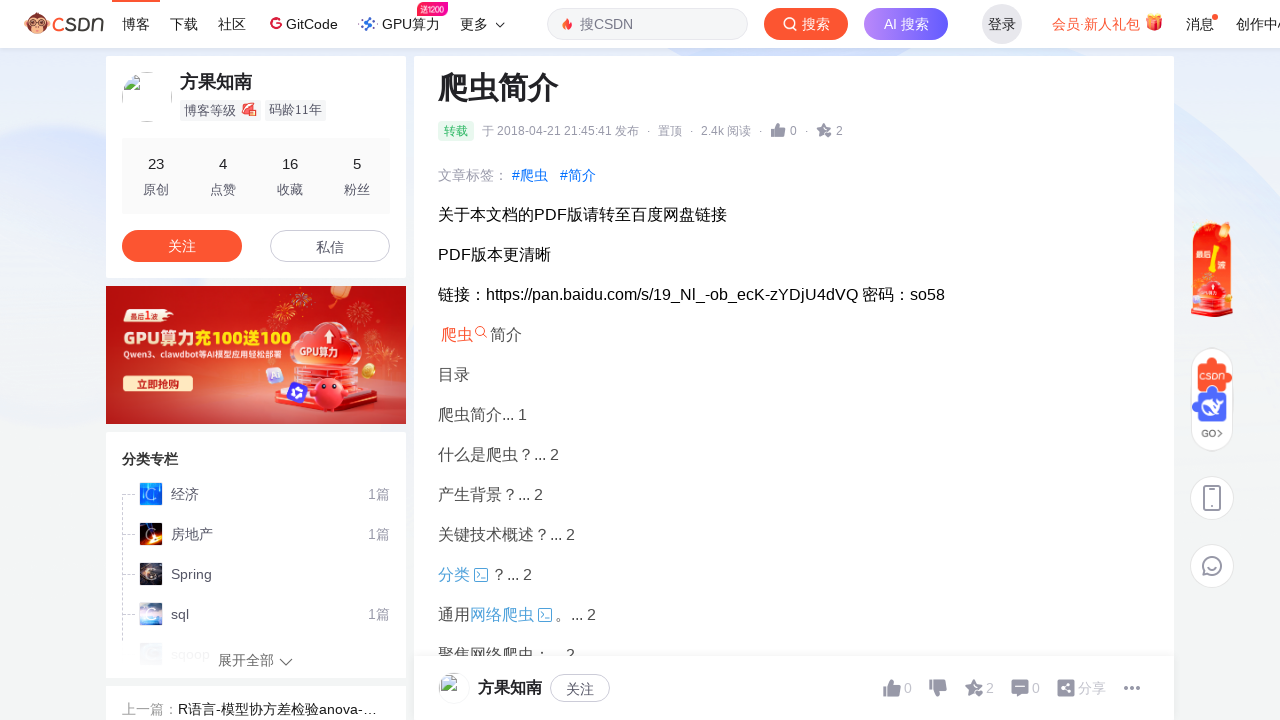

Article content loaded successfully
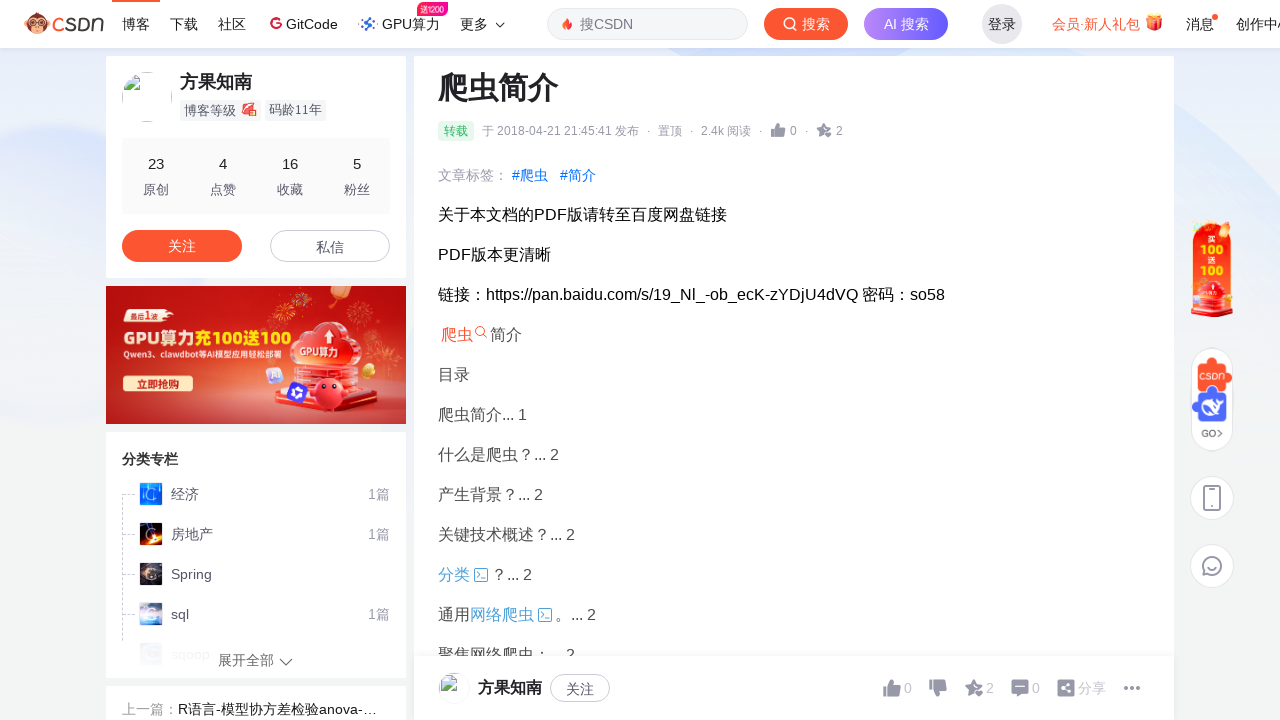

Navigated to blog post: https://blog.csdn.net/qq_27527961/article/details/80033253
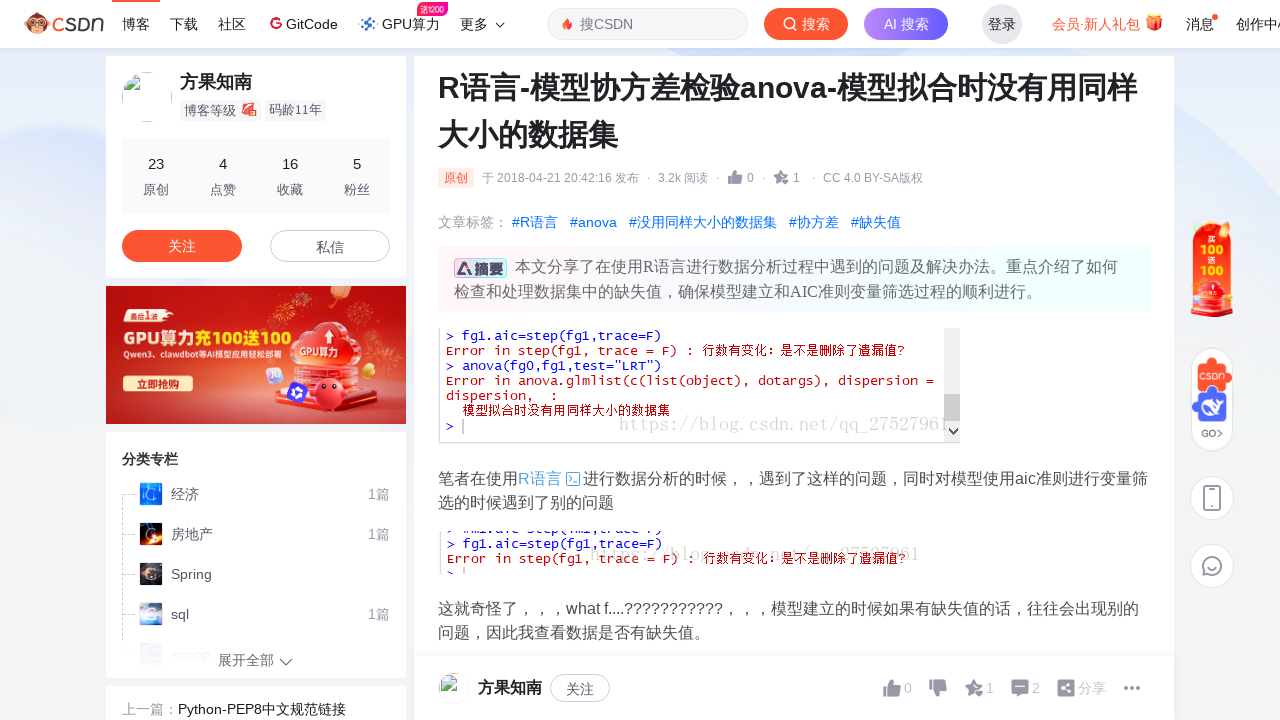

Article content loaded successfully
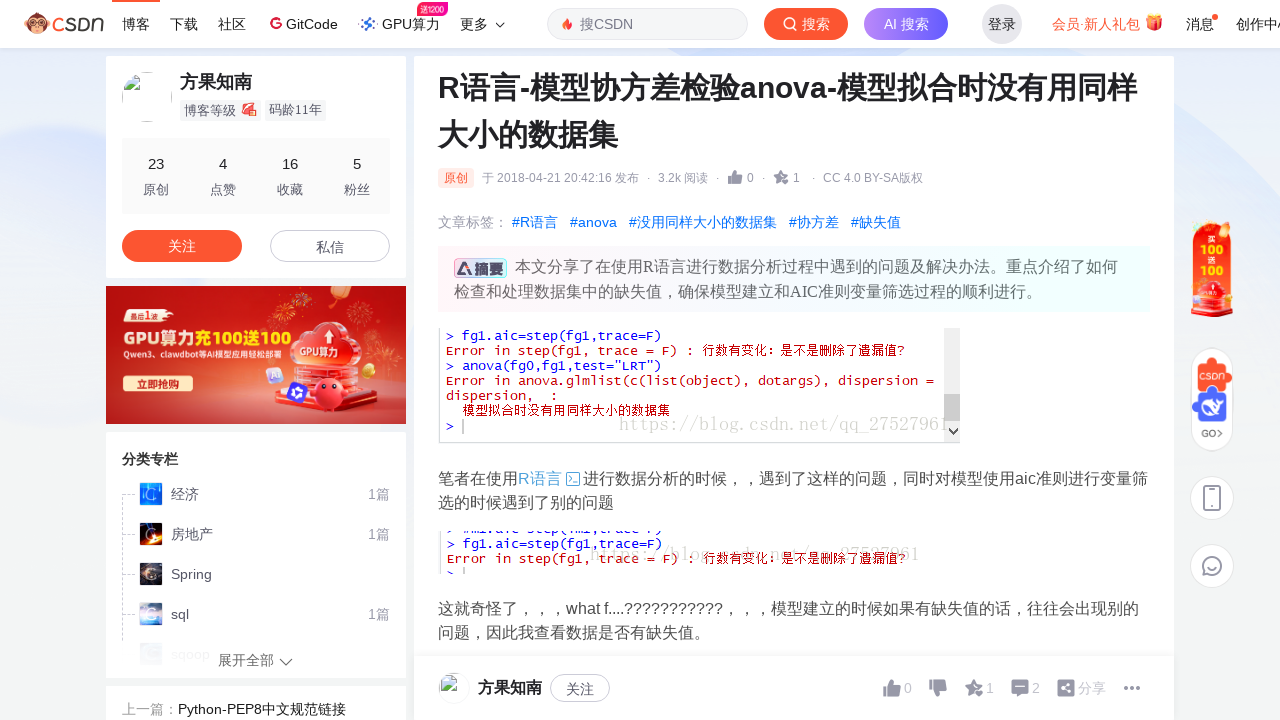

Navigated to blog post: https://blog.csdn.net/qq_27527961/article/details/80024185
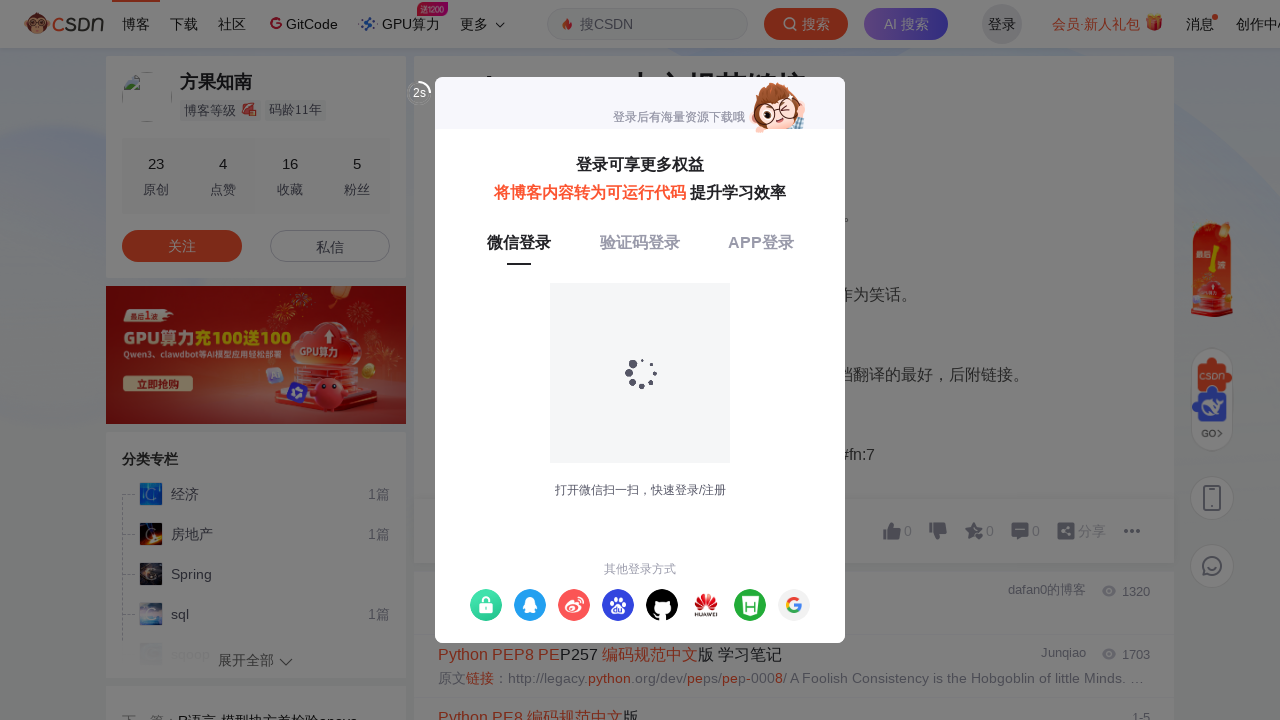

Article content loaded successfully
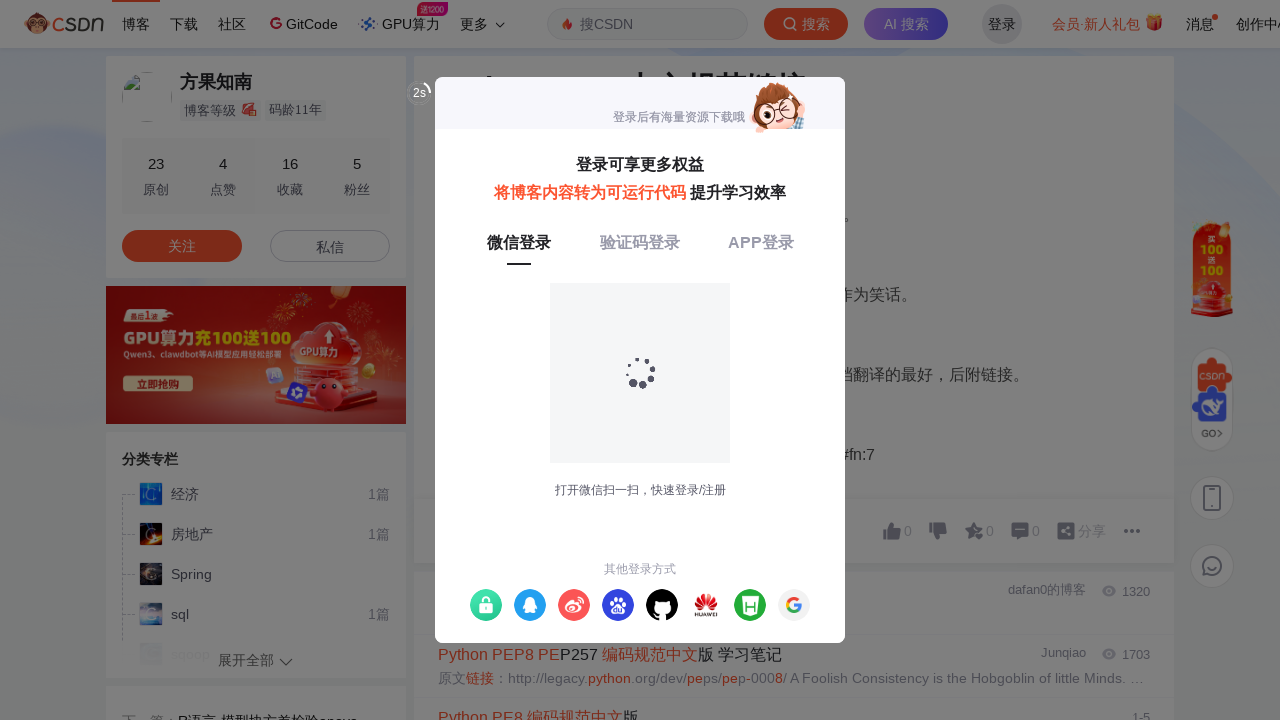

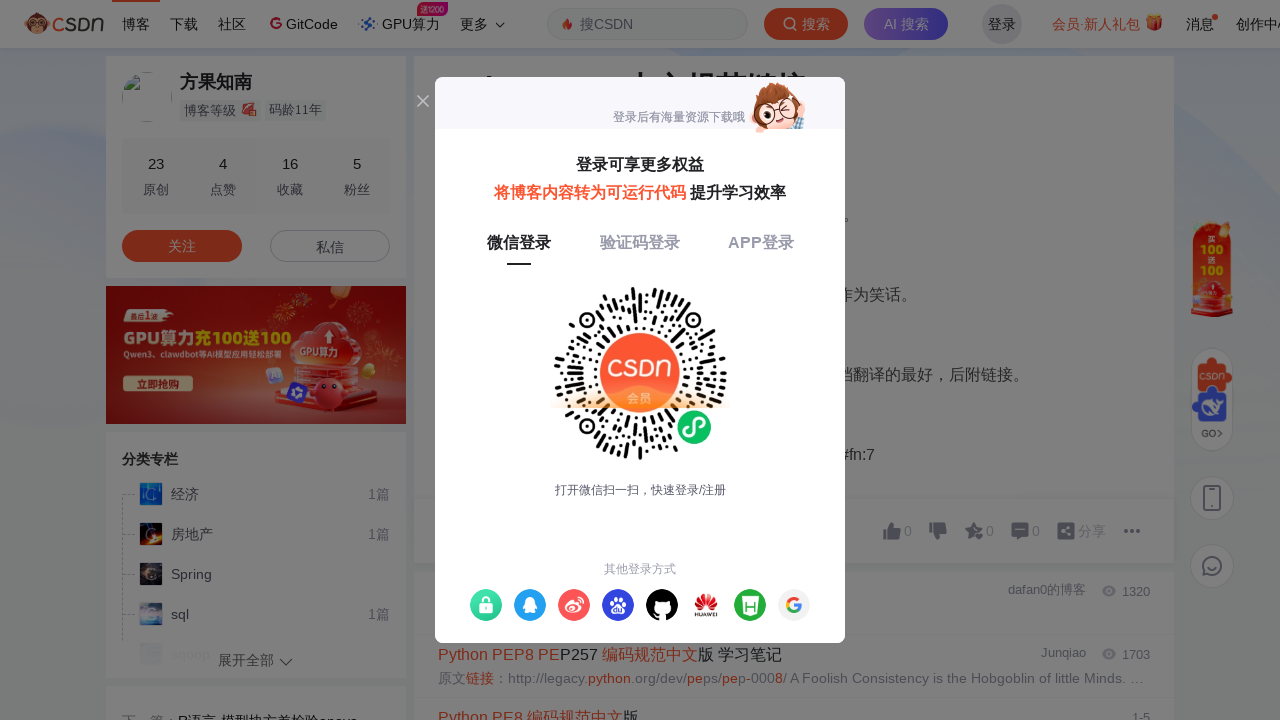